Navigates to Udemy's authentication page, maximizes the browser window, and retrieves the page title

Starting URL: https://www.udemy.com/join/passwordless-auth/?locale=es_ES&next=https%3A%2F%2Fwww.udemy.com%2Fmobile%2Fipad%2F&response_type=html&action=login&mode

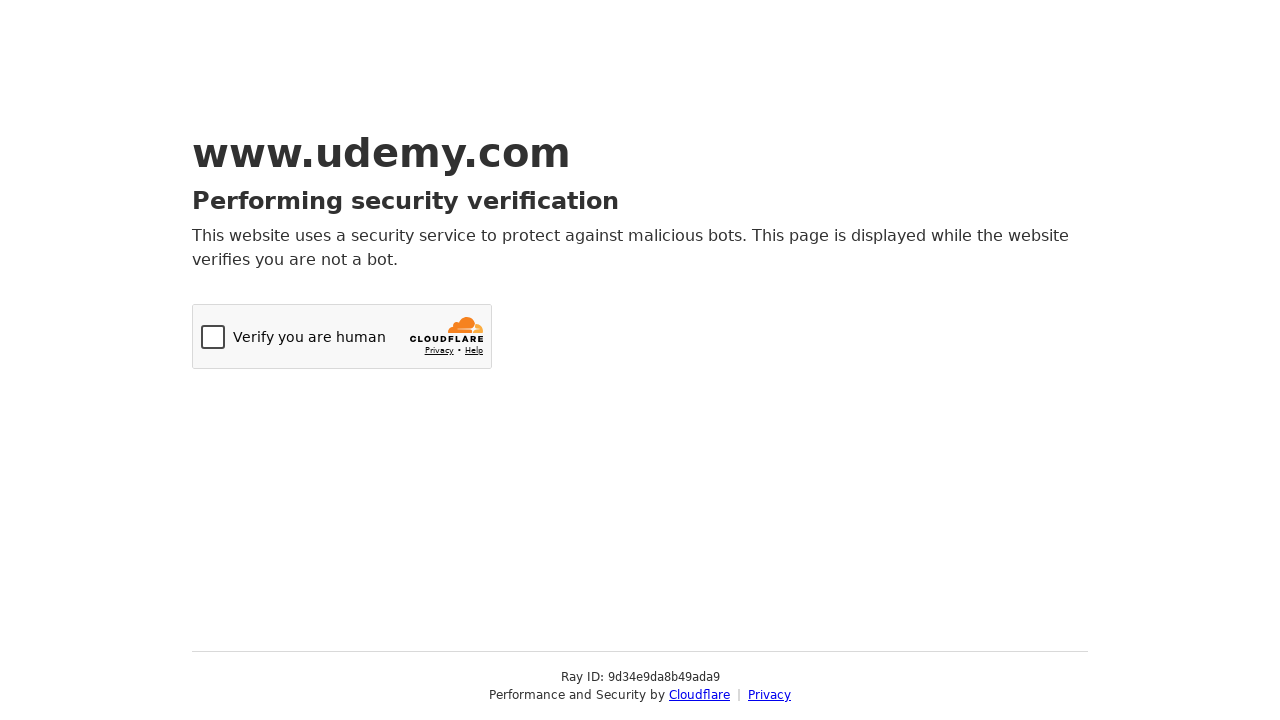

Navigated to Udemy passwordless authentication page
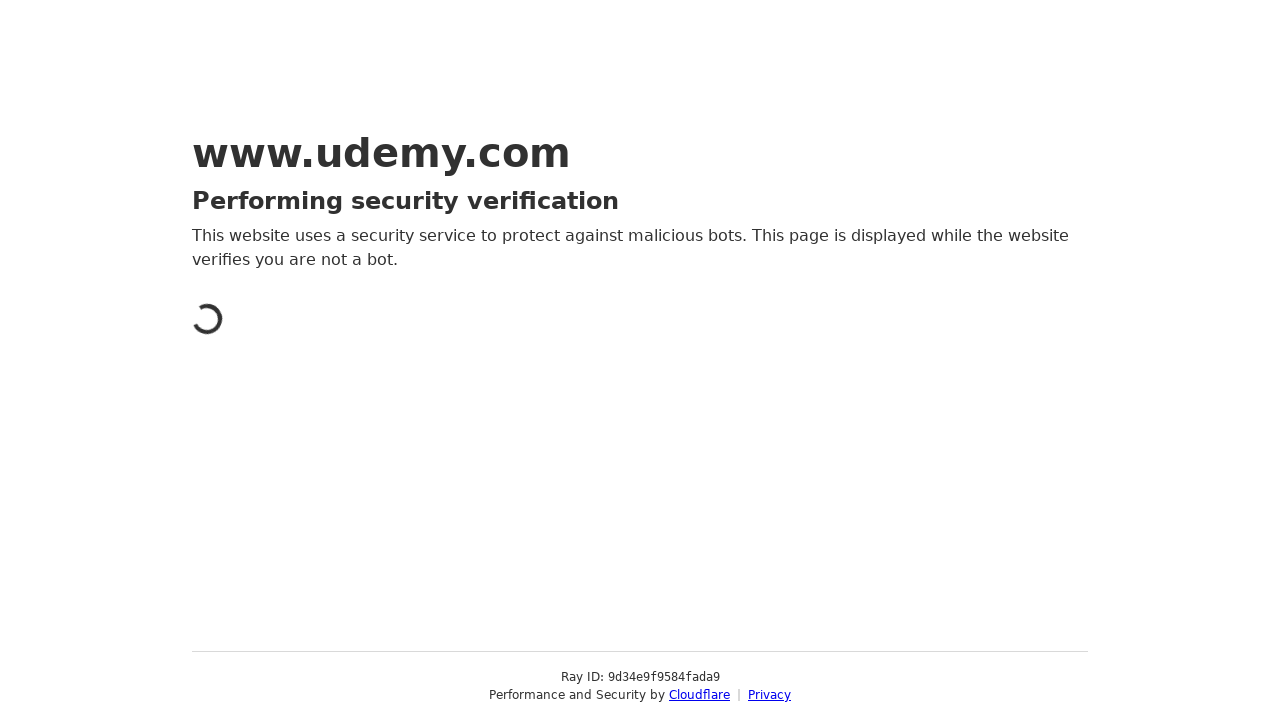

Set viewport to 1920x1080 to maximize browser window
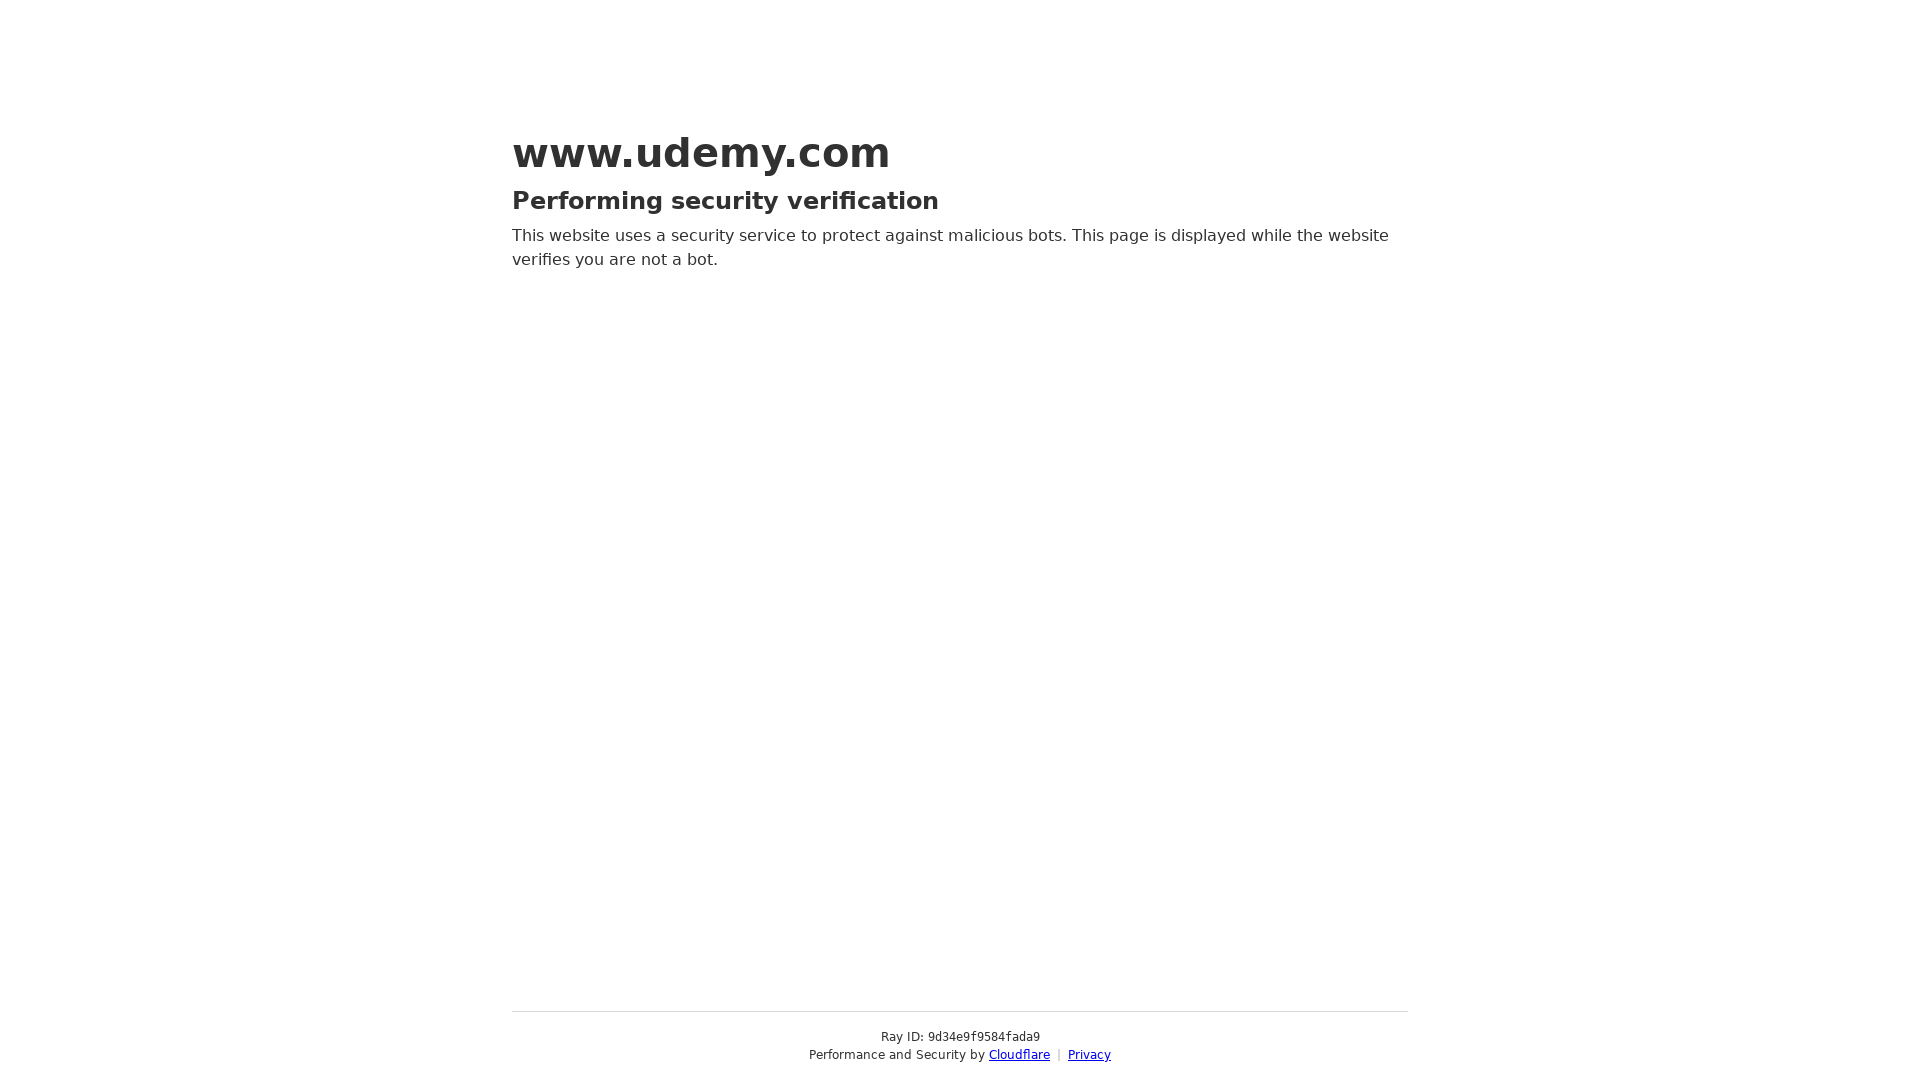

Retrieved page title: Just a moment...
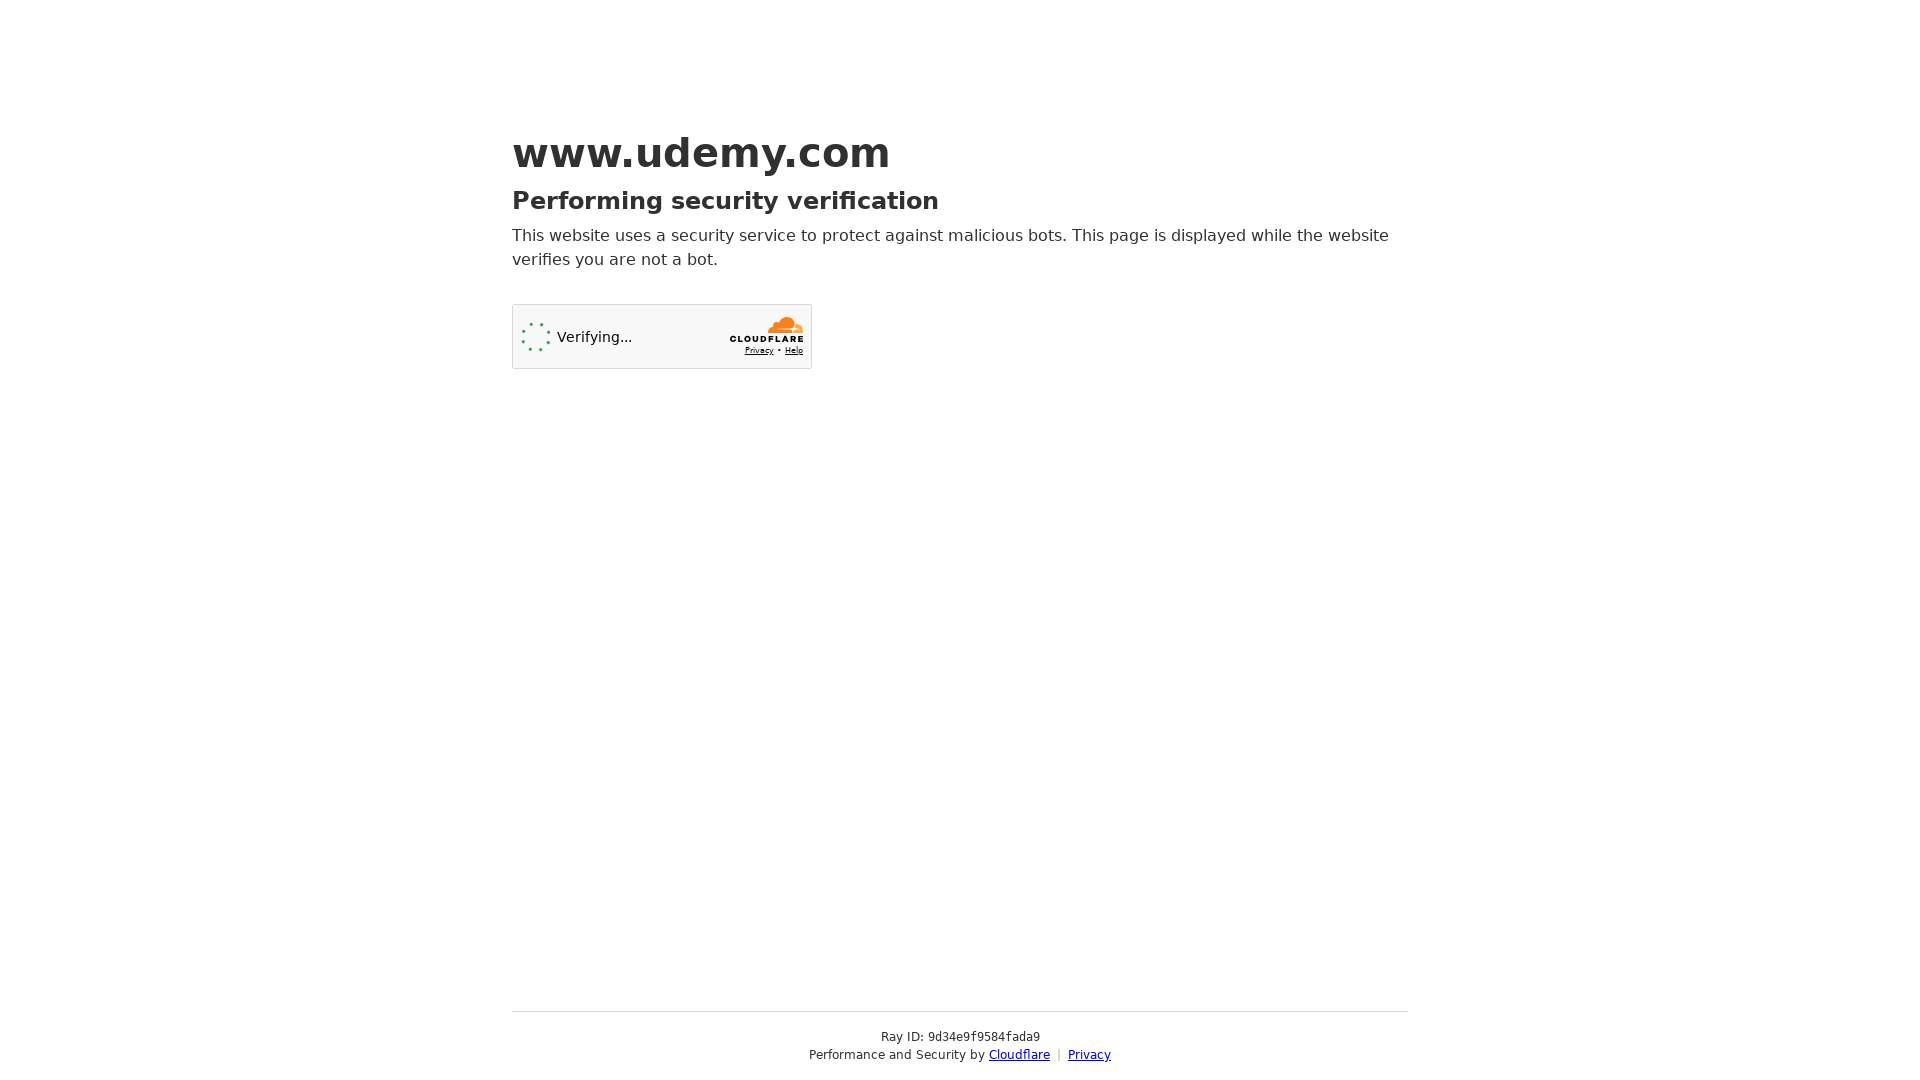

Waited 5 seconds for page to fully load
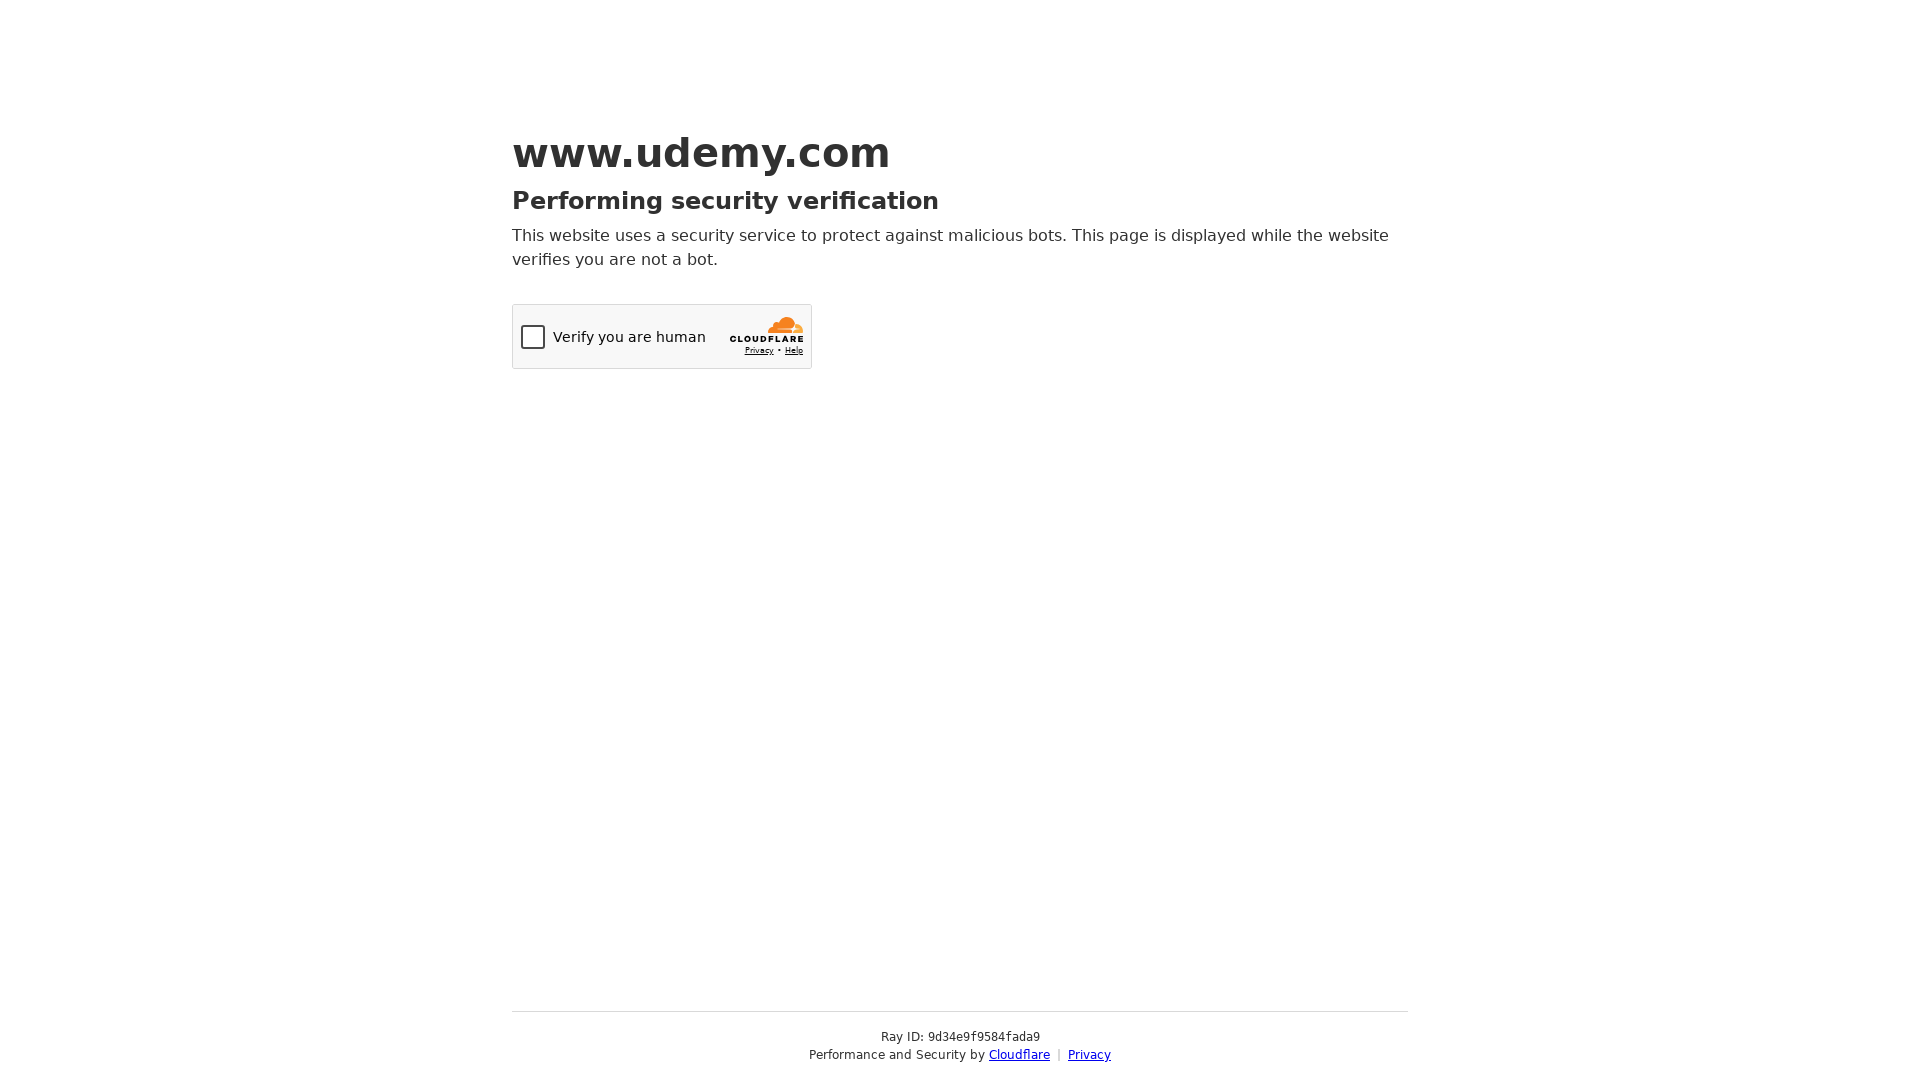

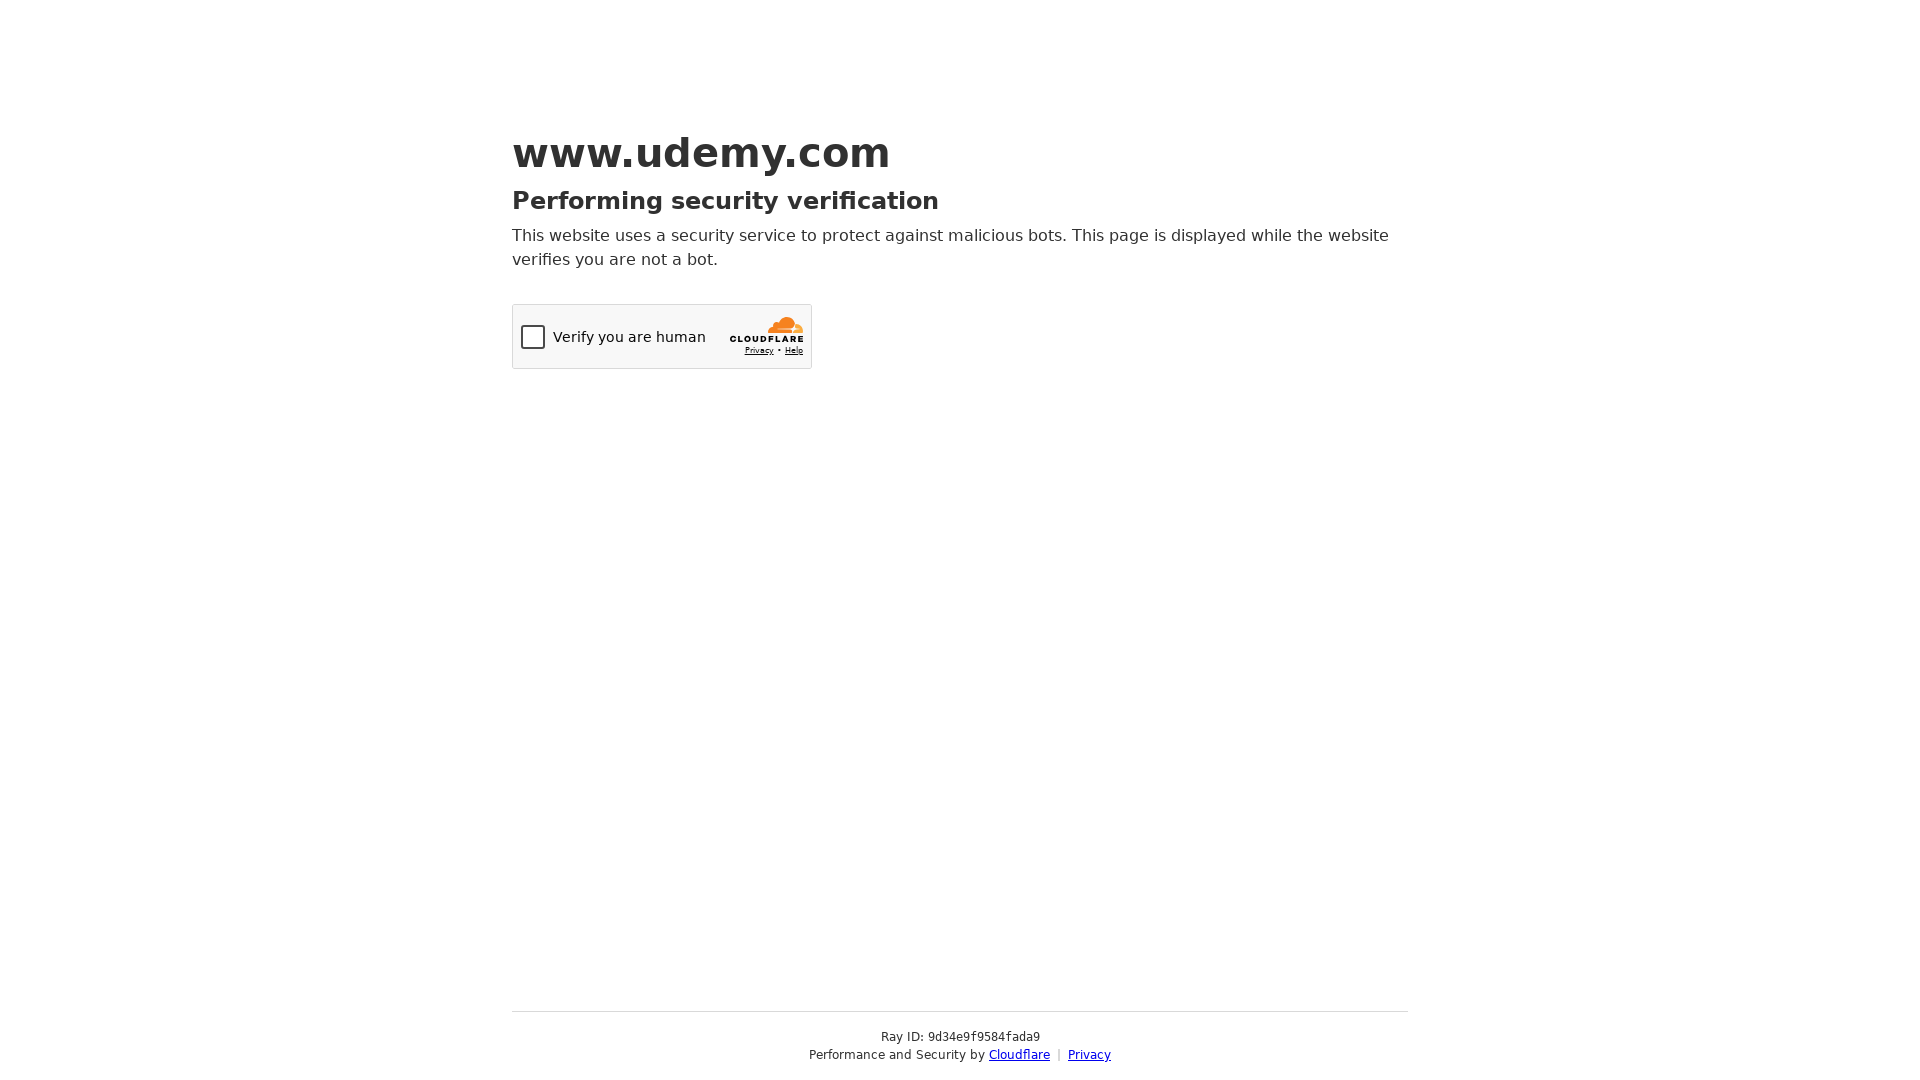